Tests opening a dropdown and clicking 'Dropdown link 1'

Starting URL: https://formy-project.herokuapp.com/buttons

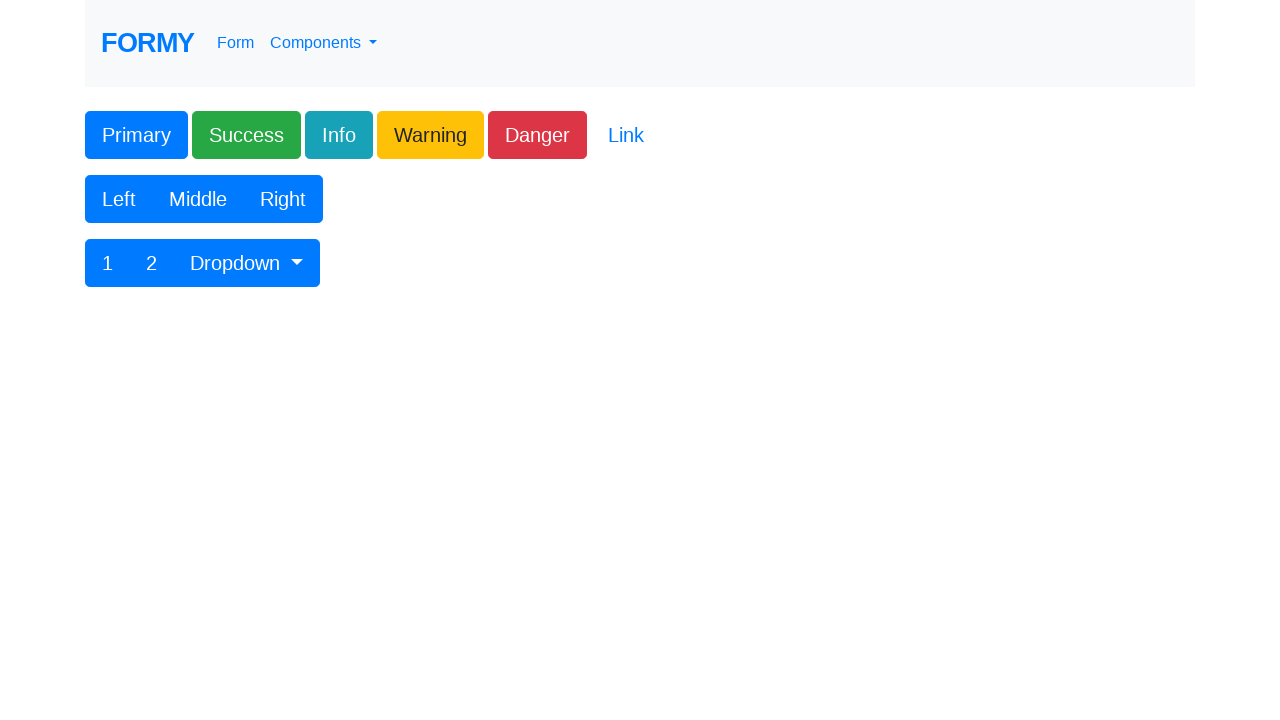

Clicked dropdown button to open it at (247, 263) on #btnGroupDrop1
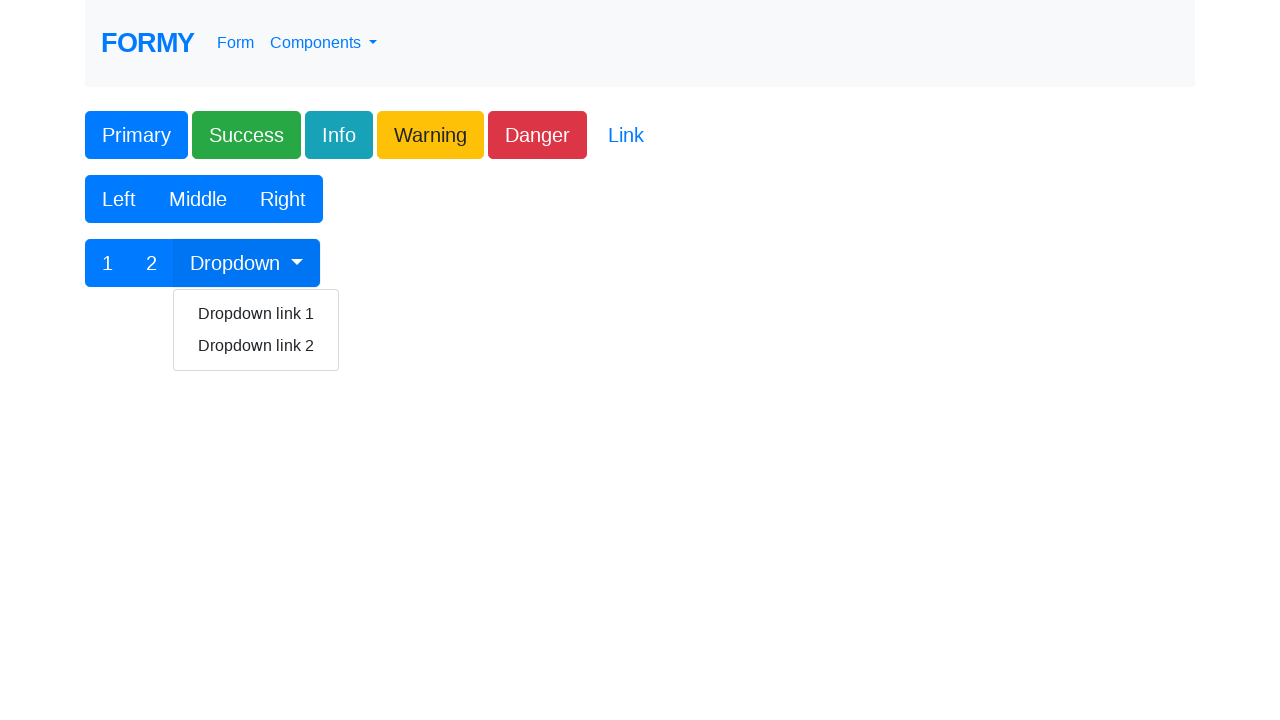

Clicked 'Dropdown link 1' from the dropdown menu at (256, 314) on xpath=//a[text()='Dropdown link 1']
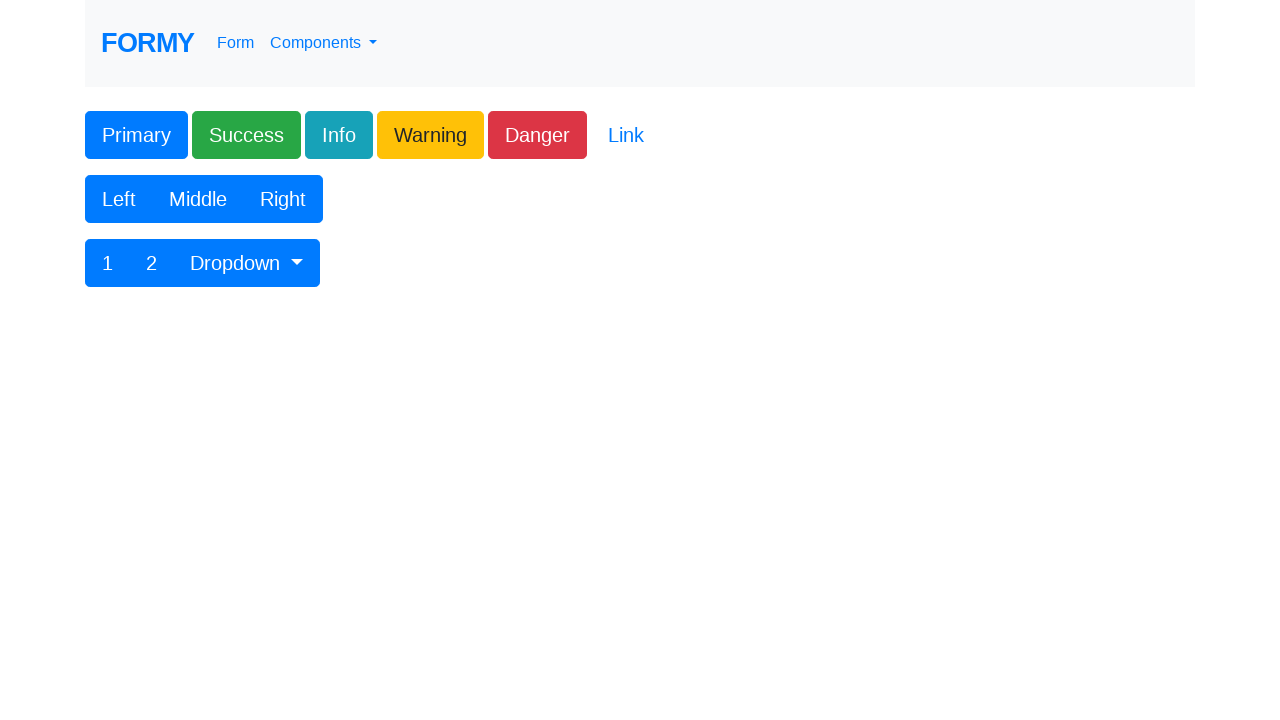

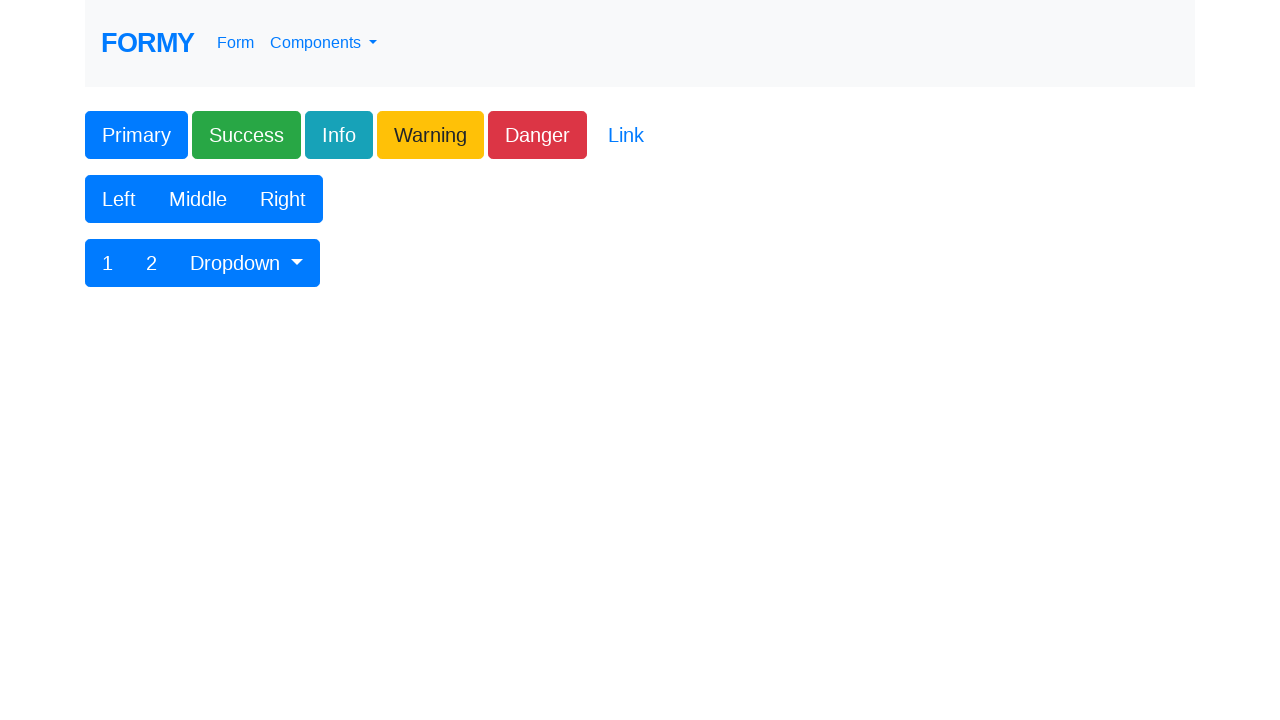